Calculates the sum of two displayed numbers and selects the result from a dropdown menu, then submits the form

Starting URL: http://suninjuly.github.io/selects1.html

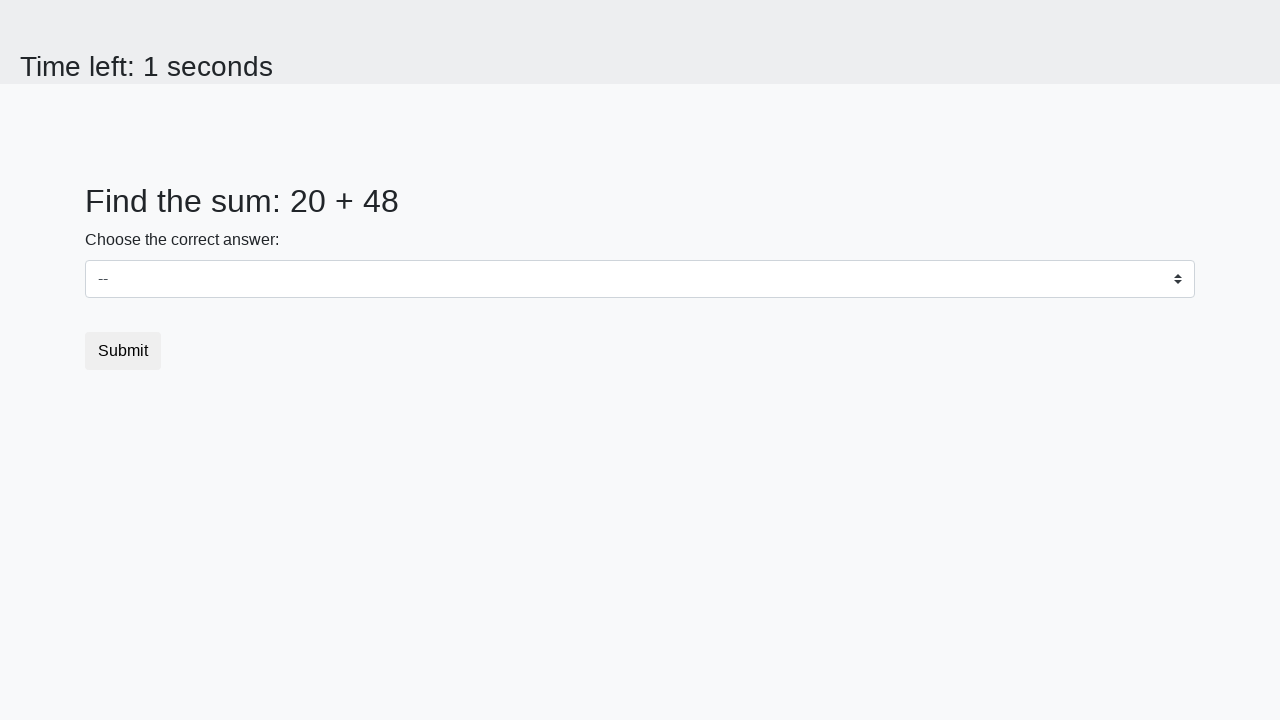

Retrieved first number from #num1 element
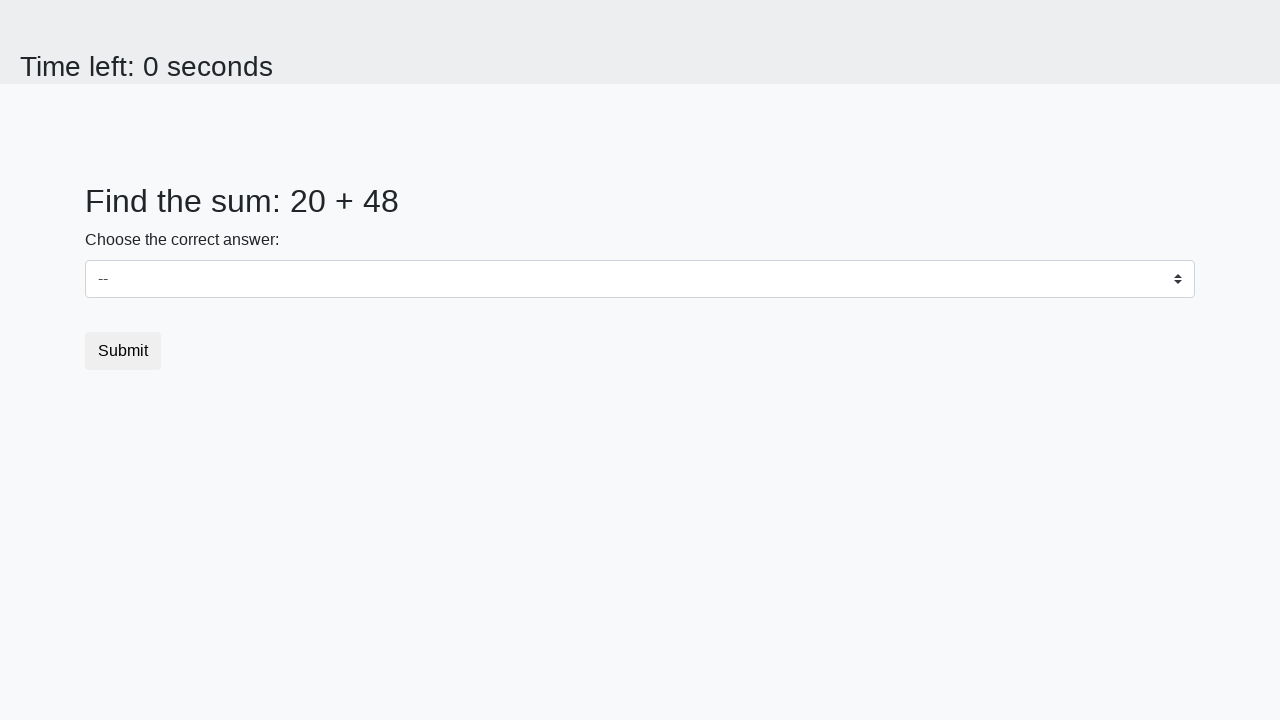

Retrieved second number from #num2 element
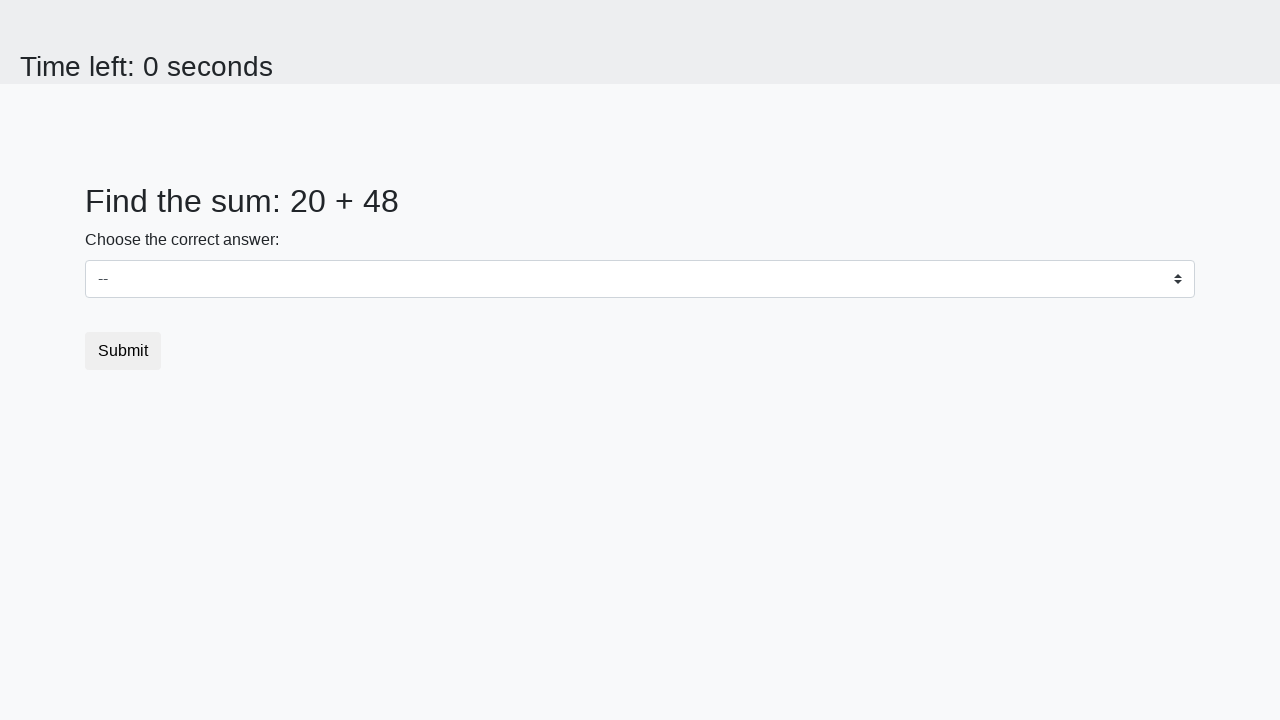

Calculated sum of two numbers: 68
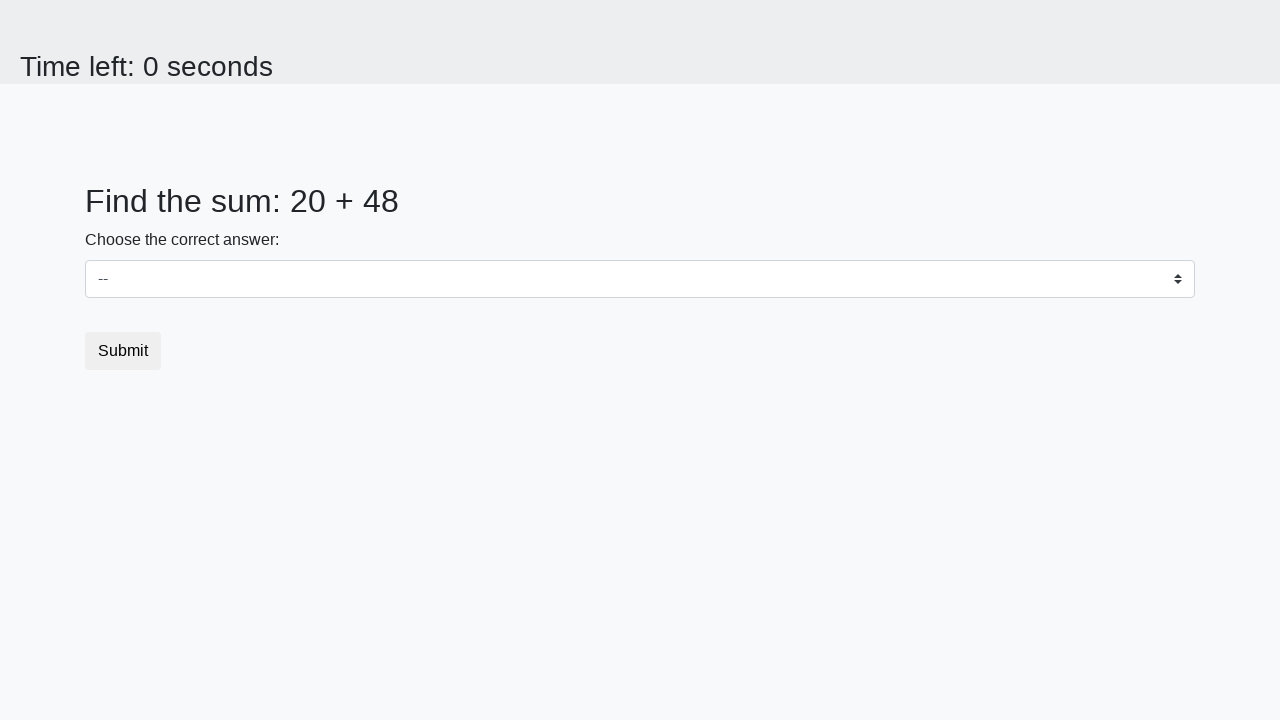

Selected calculated result '68' from dropdown menu on #dropdown
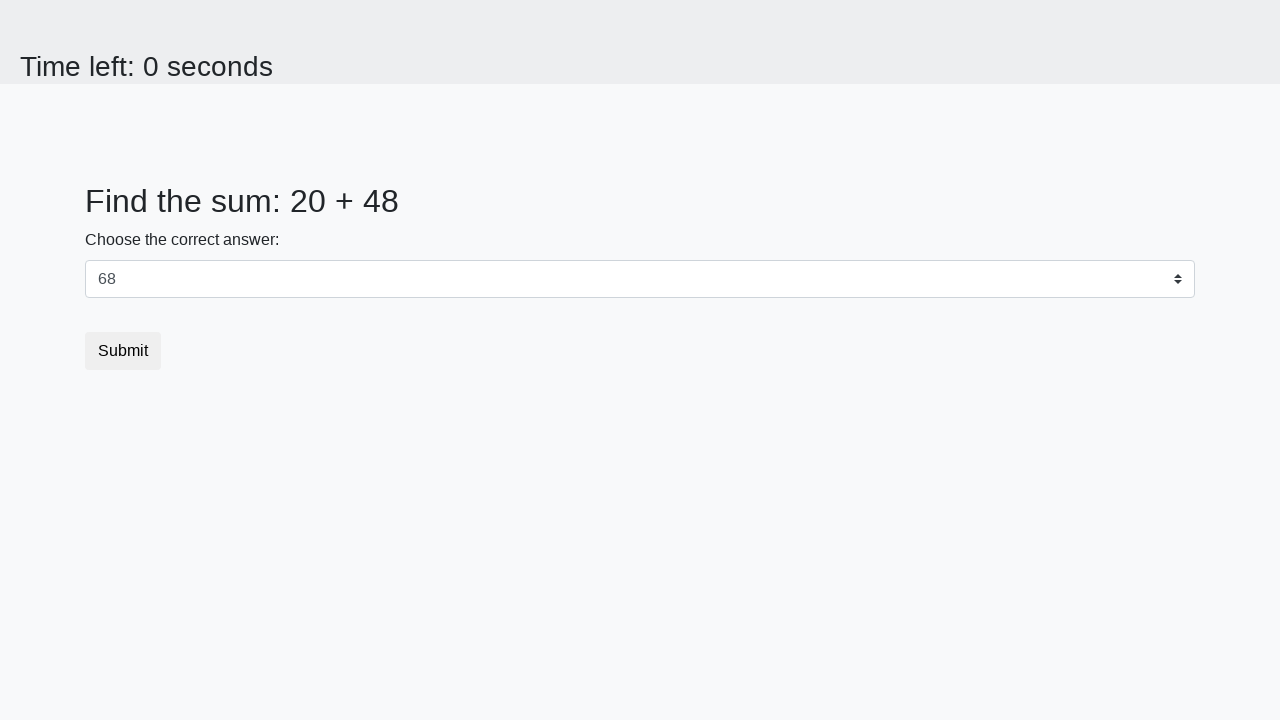

Clicked submit button to submit the form at (123, 351) on button[type='submit']
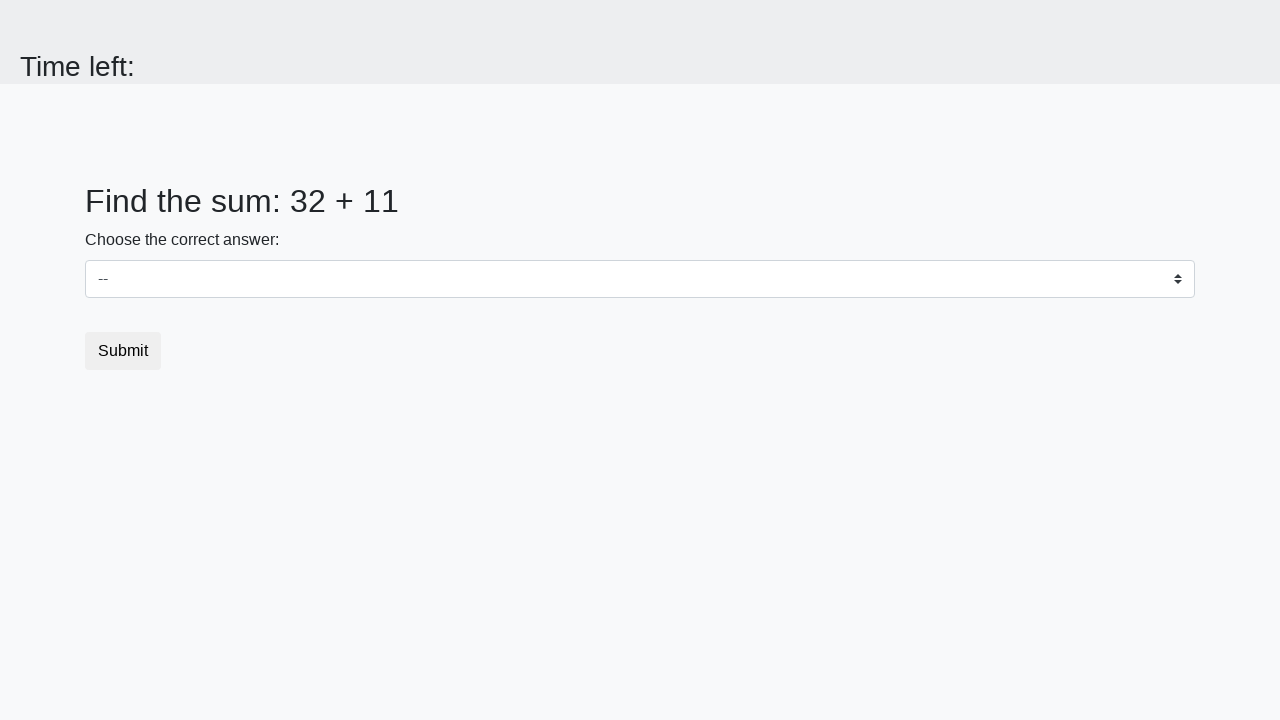

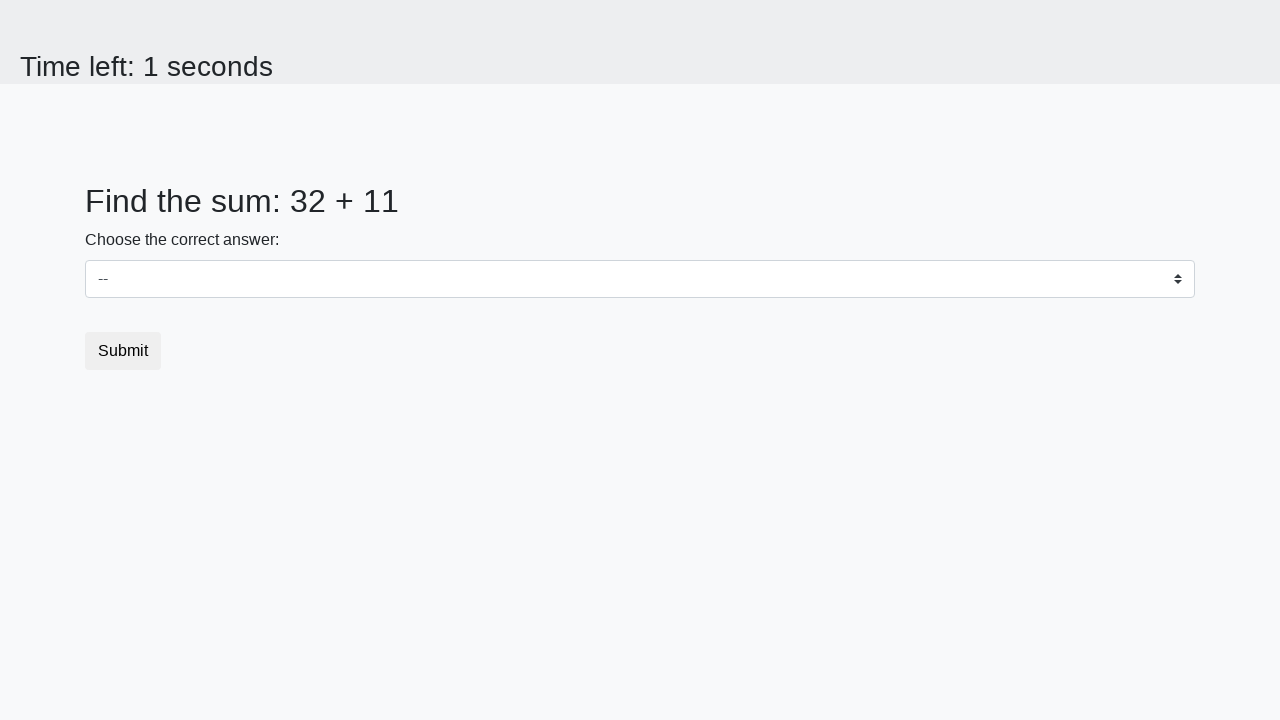